Tests file download functionality by navigating to a download page and clicking the first download link to trigger a file download.

Starting URL: https://the-internet.herokuapp.com/download

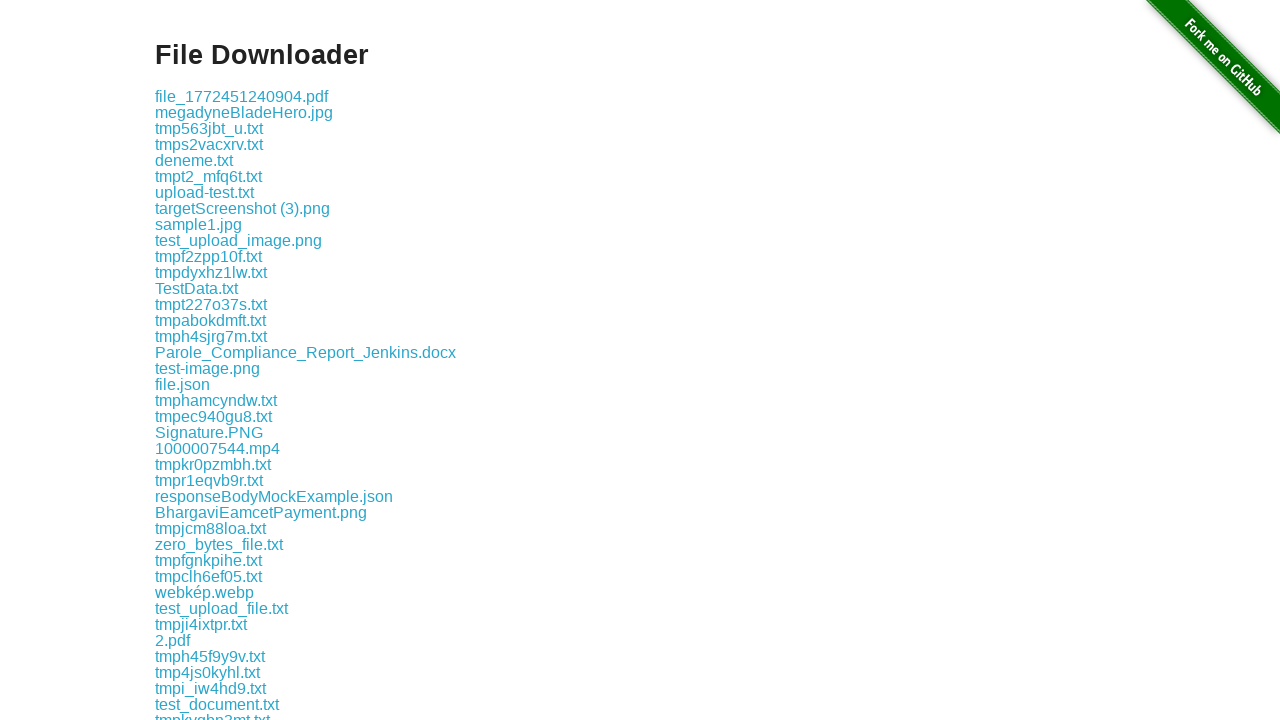

Clicked the first download link at (242, 96) on .example a
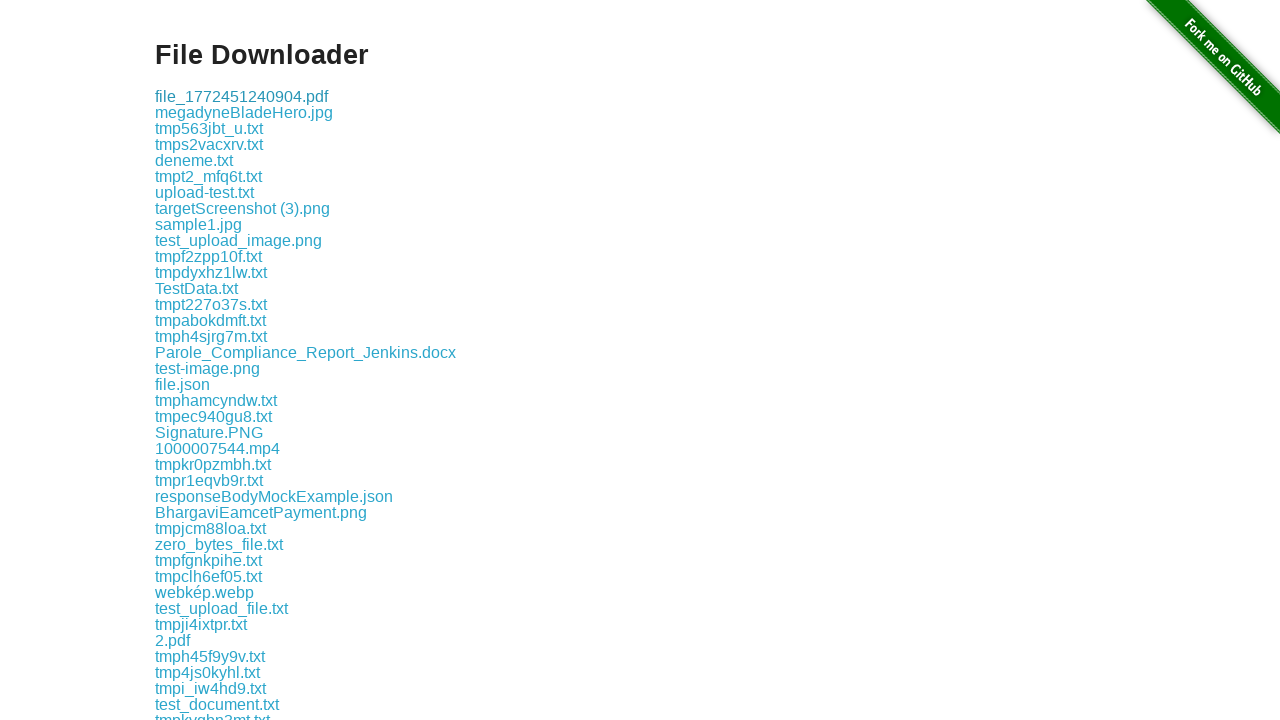

Waited 2 seconds for download to initiate
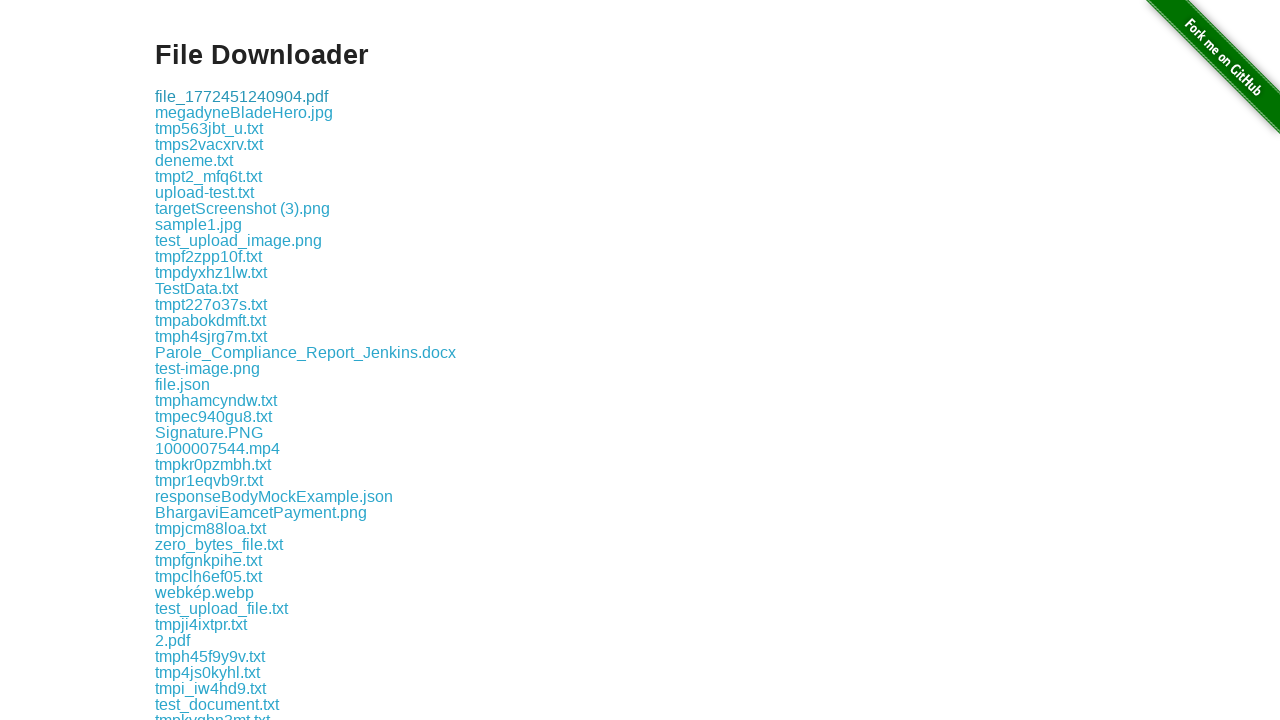

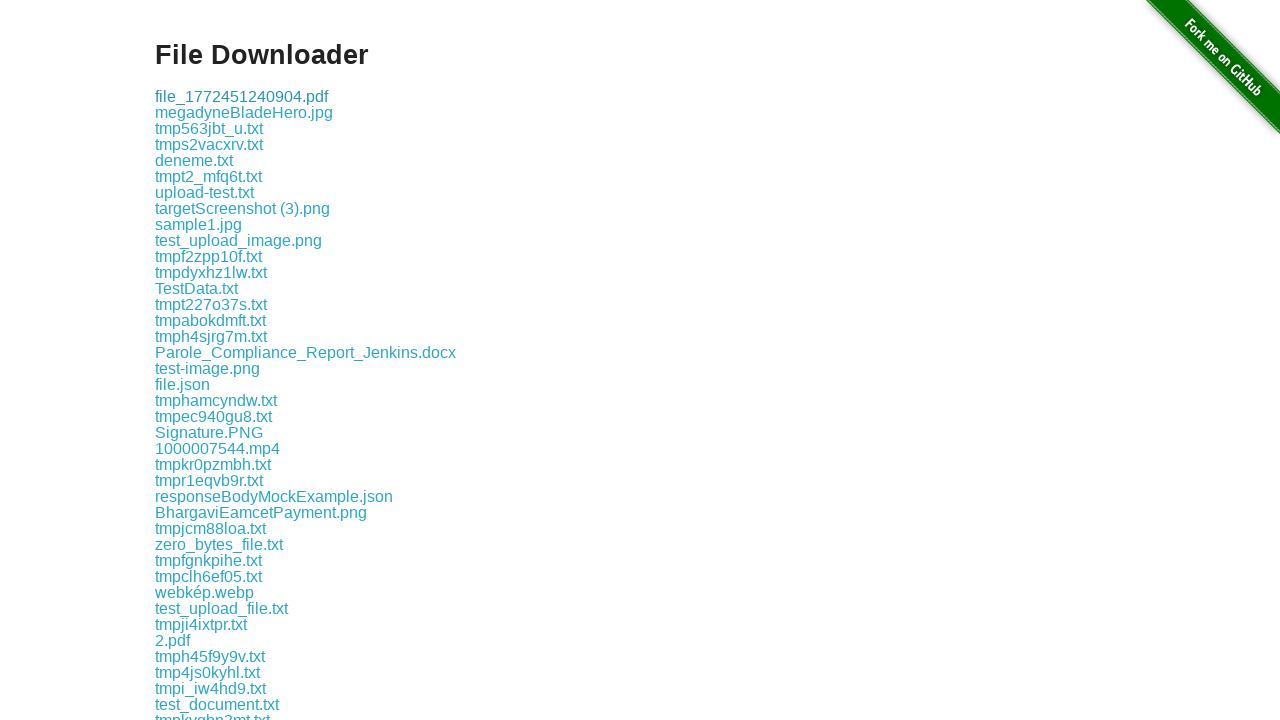